Tests HTML5 drag and drop functionality by dragging column A to column B position

Starting URL: http://the-internet.herokuapp.com/drag_and_drop

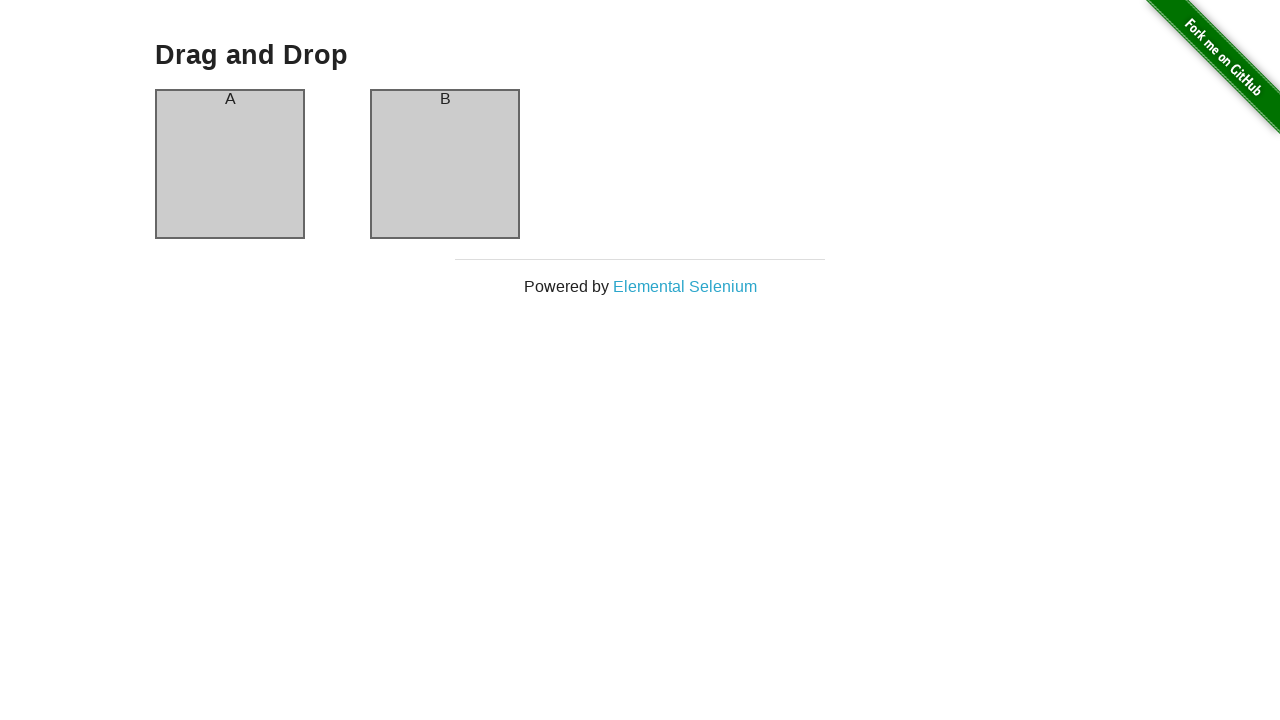

Waited for column A element to load
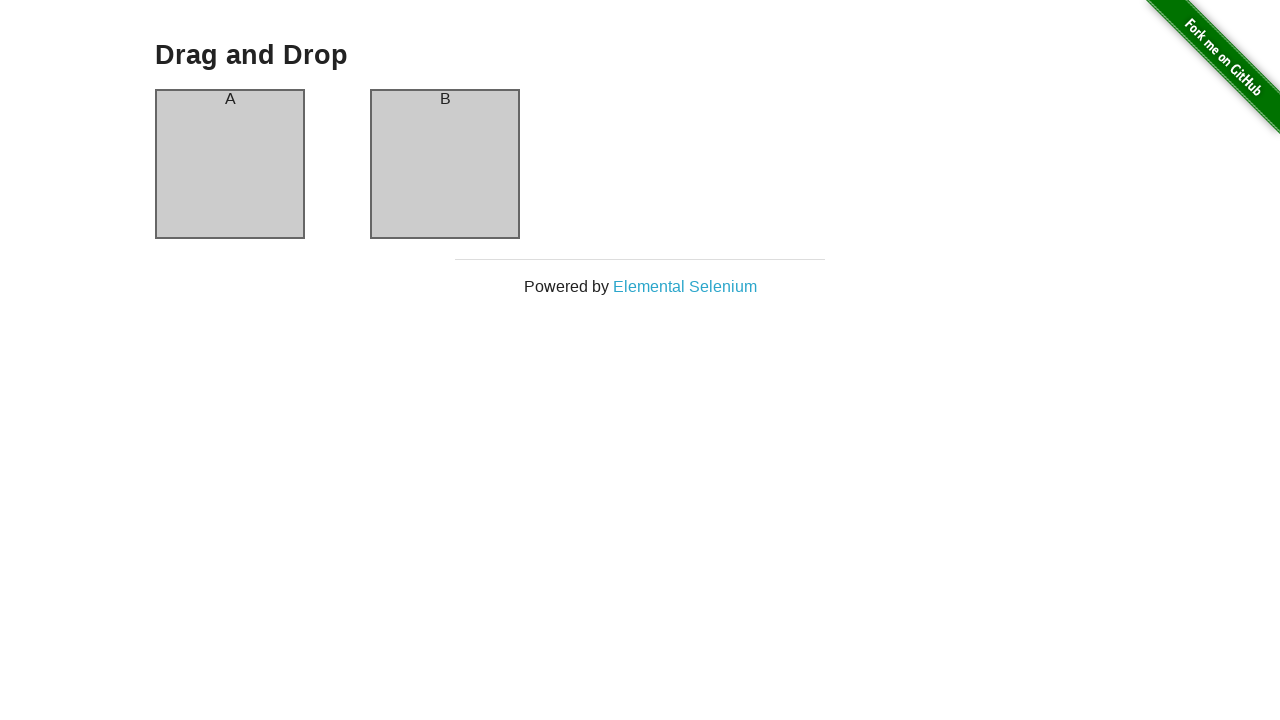

Waited for column B element to load
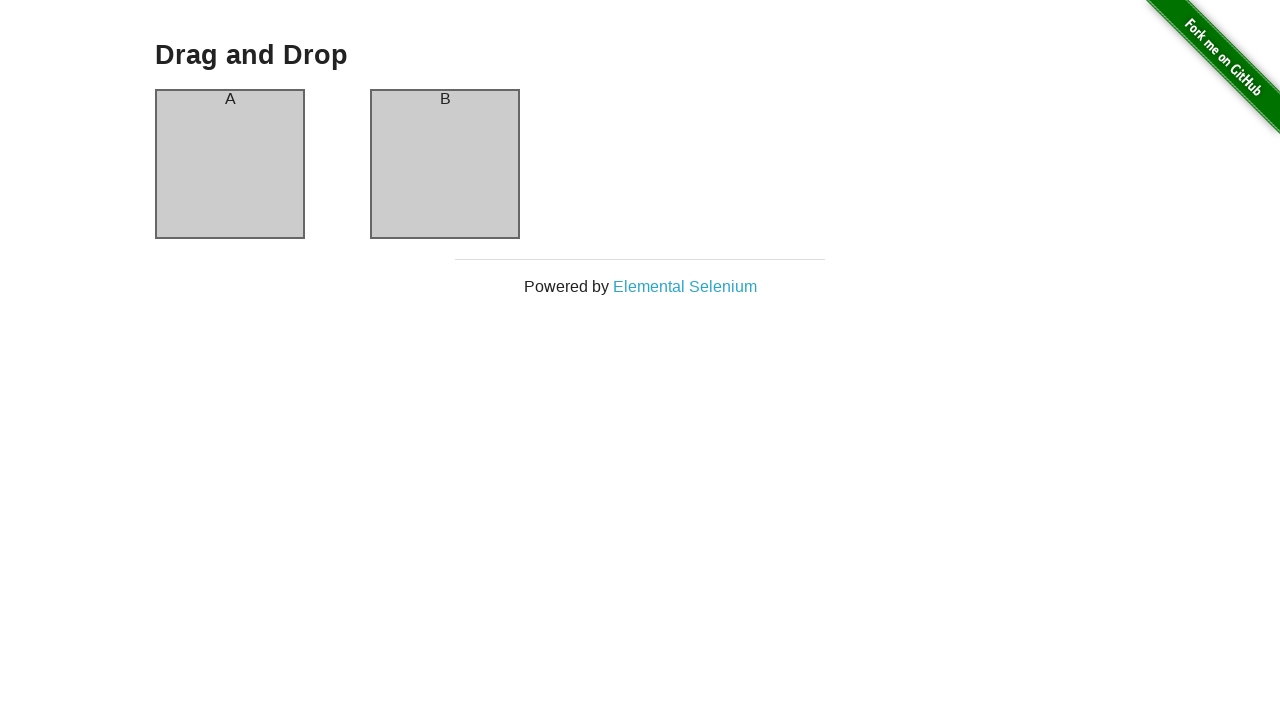

Located column A element
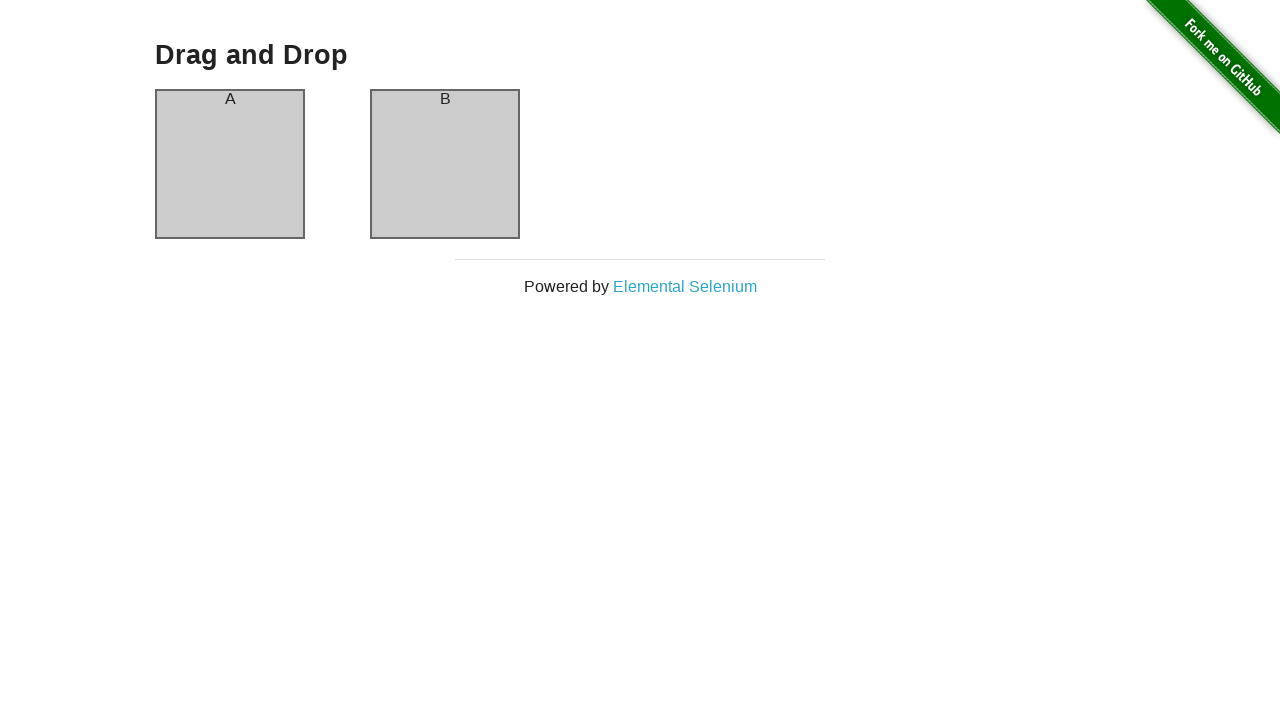

Located column B element
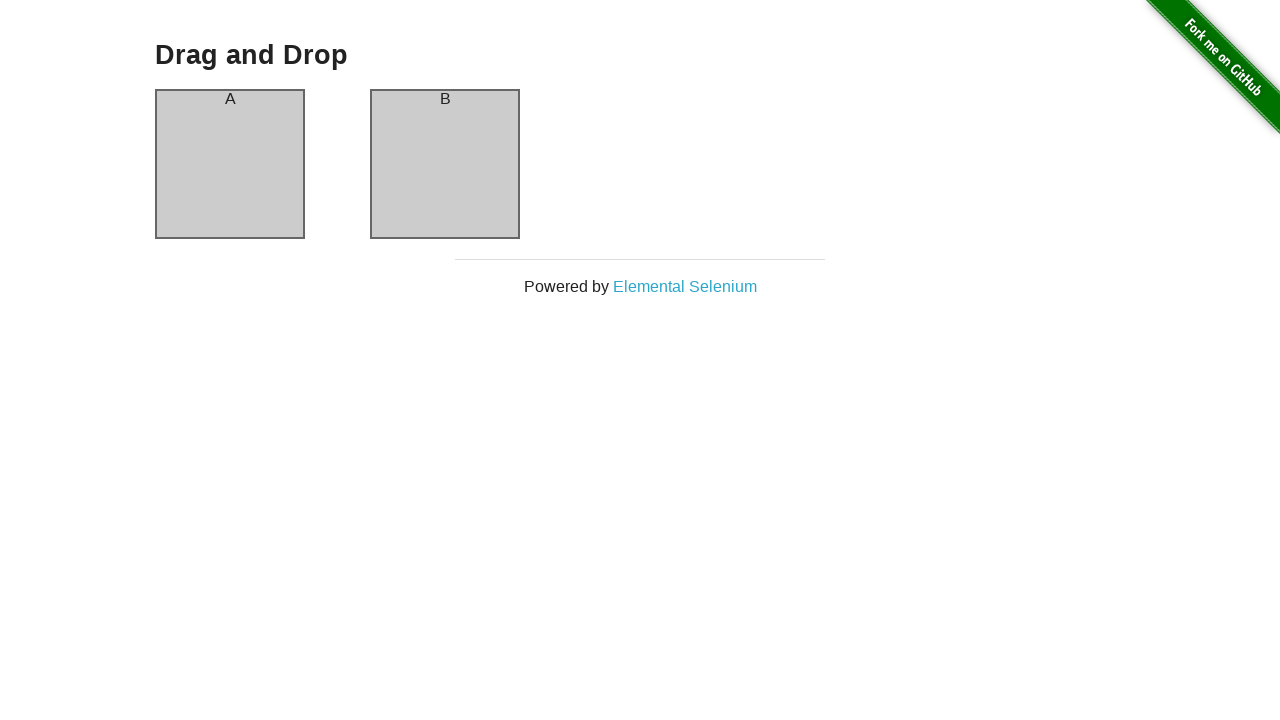

Dragged column A to column B position at (445, 164)
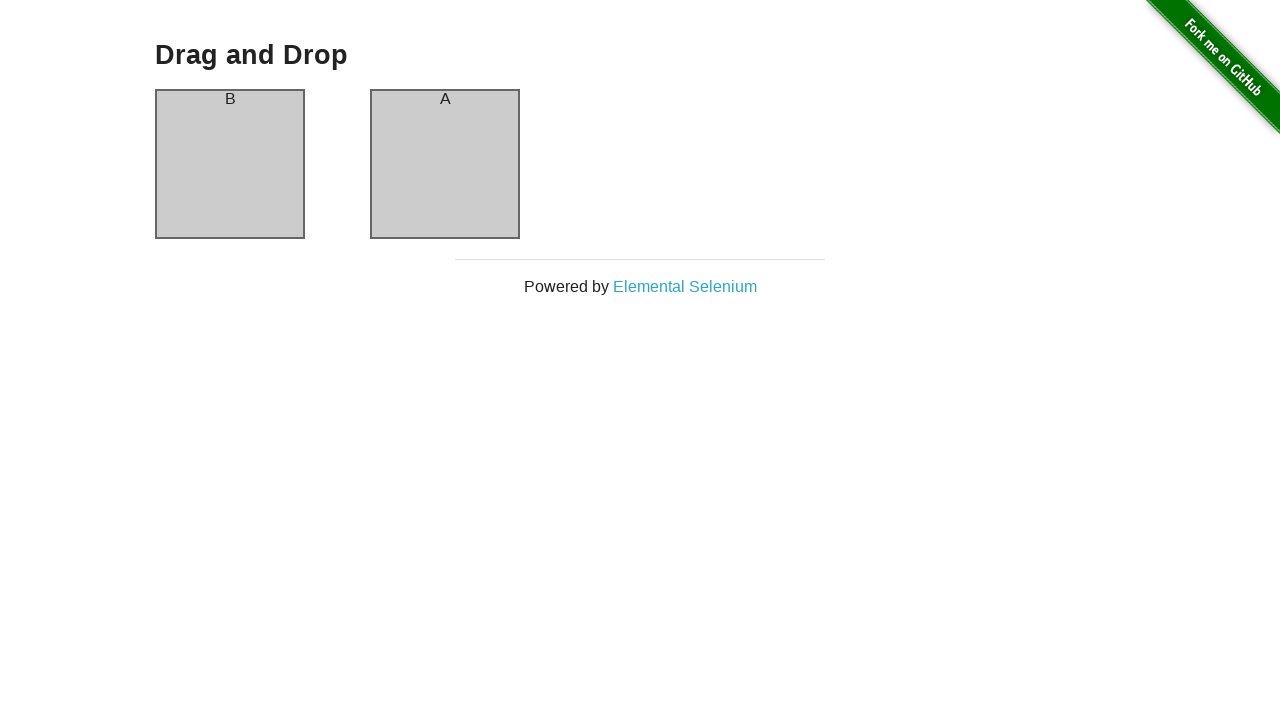

Waited 1 second to verify drag and drop completed
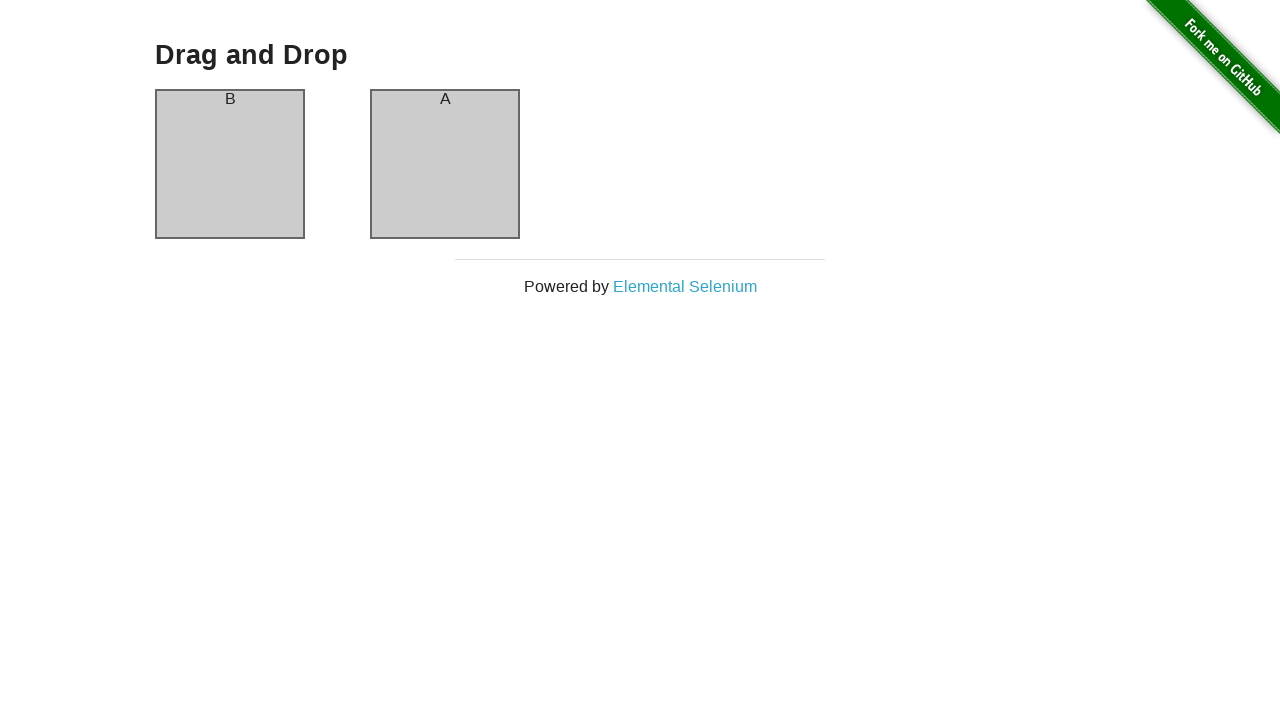

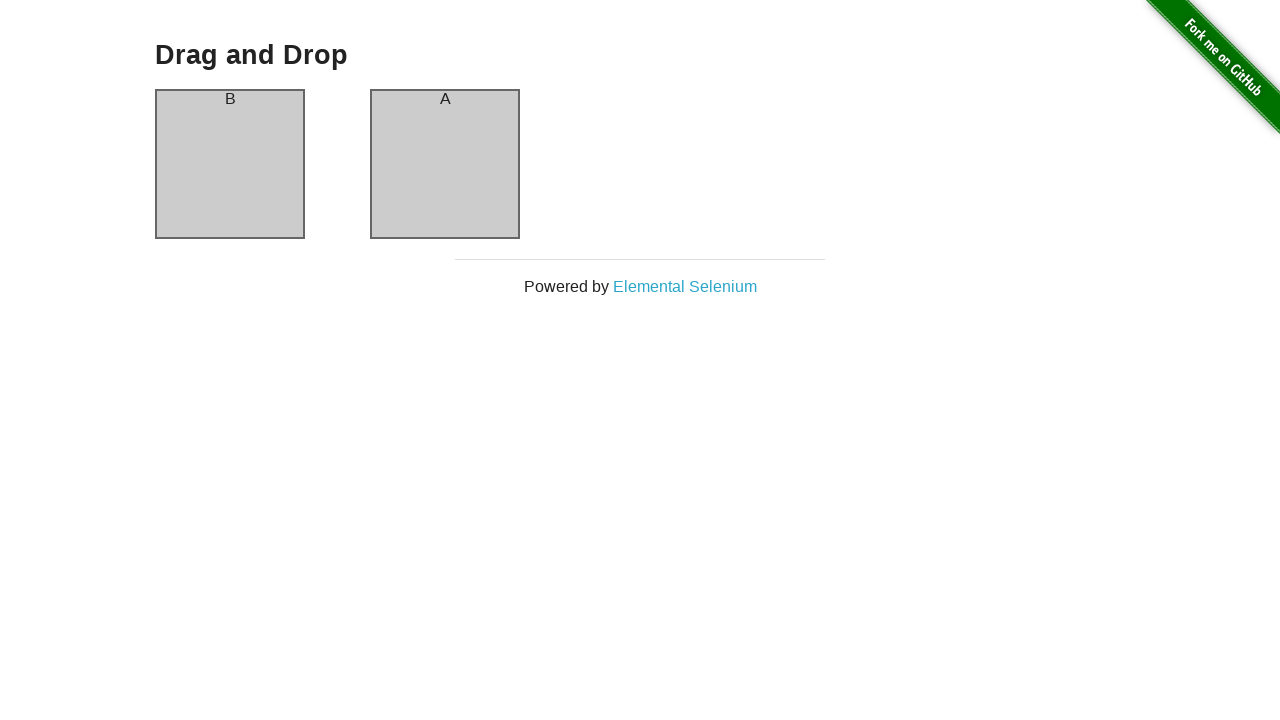